Tests geolocation override by setting custom coordinates and verifying the location information is displayed on a geolocation testing website.

Starting URL: https://where-am-i.org/

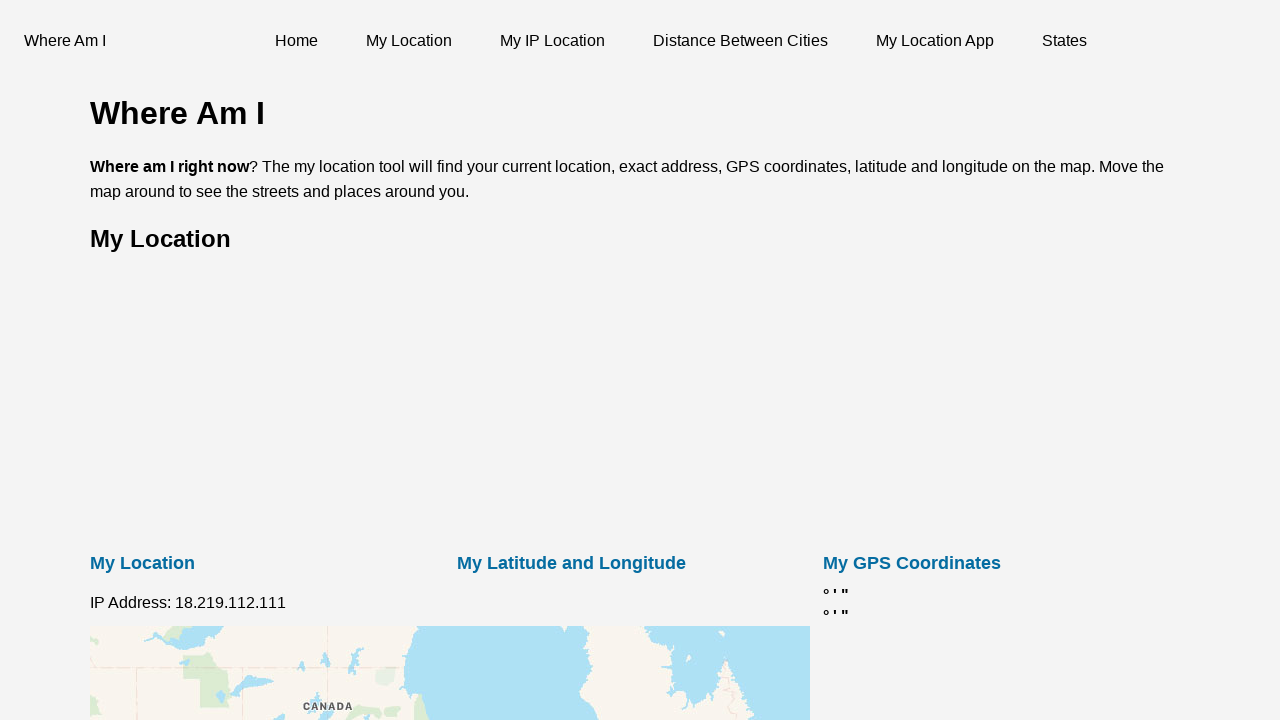

Set geolocation override to Berlin coordinates (52.5043°N, 13.4501°E)
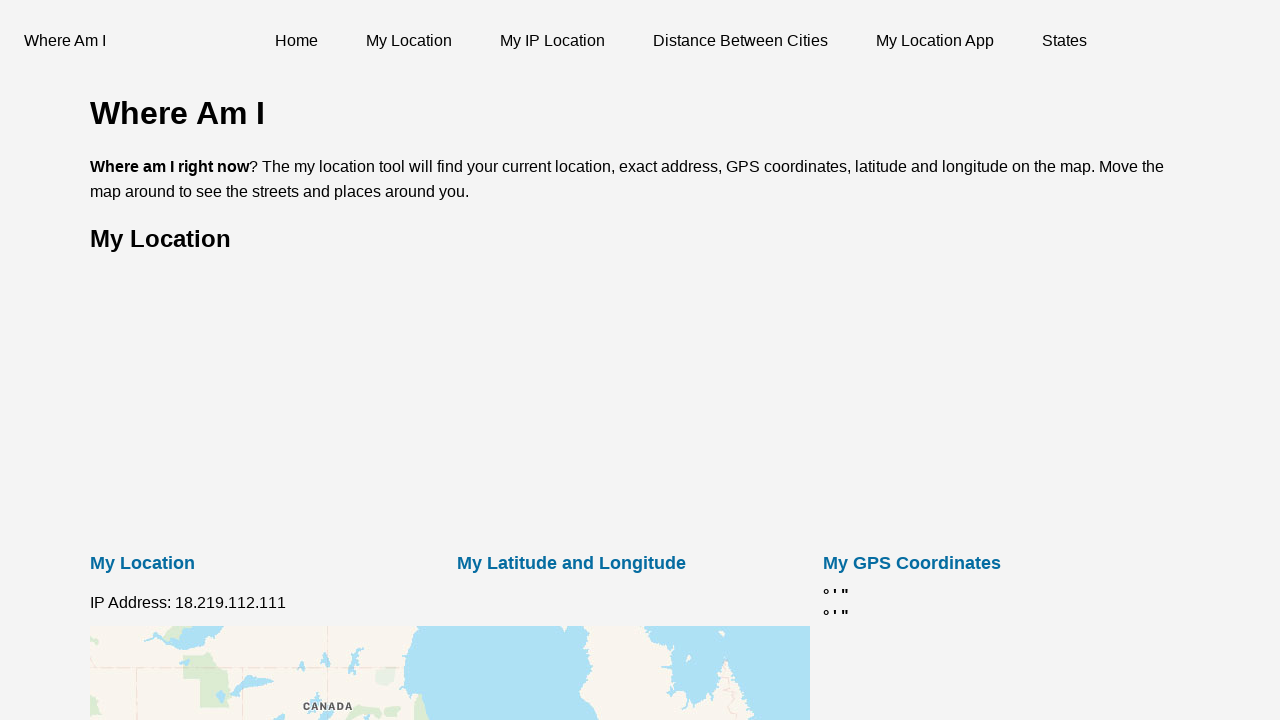

Granted geolocation permission to the website
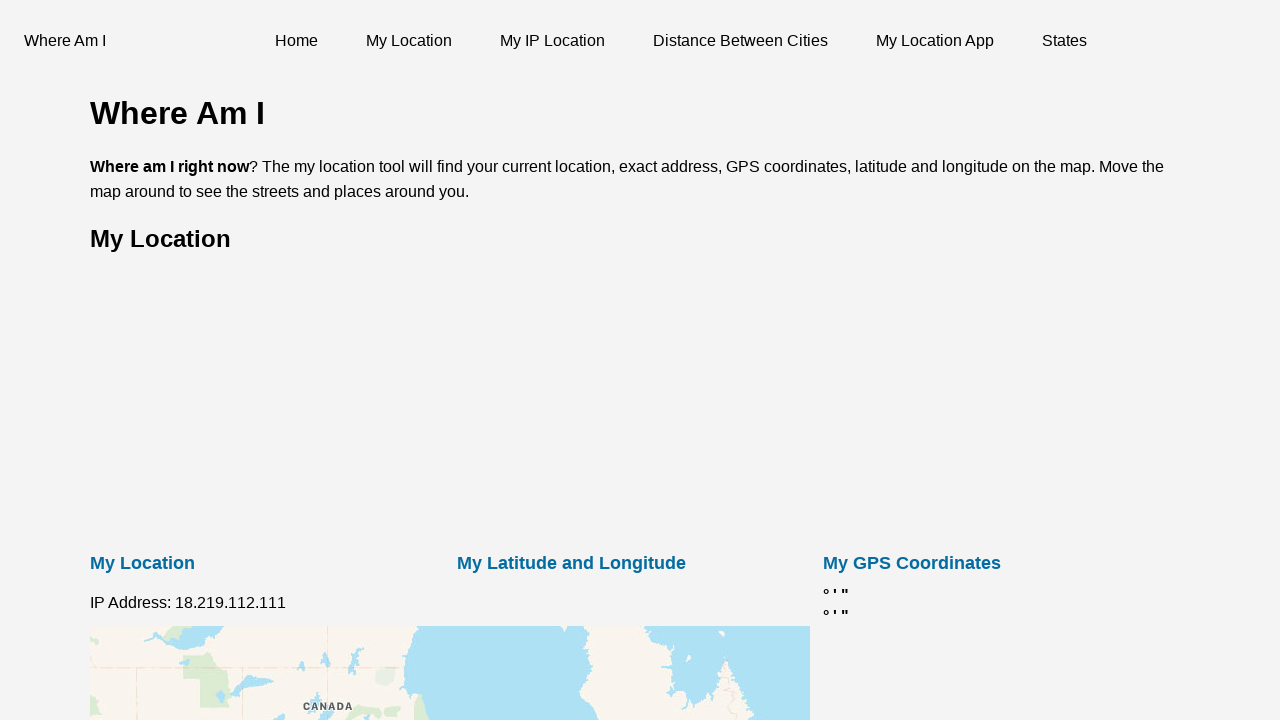

Reloaded the page to apply geolocation settings
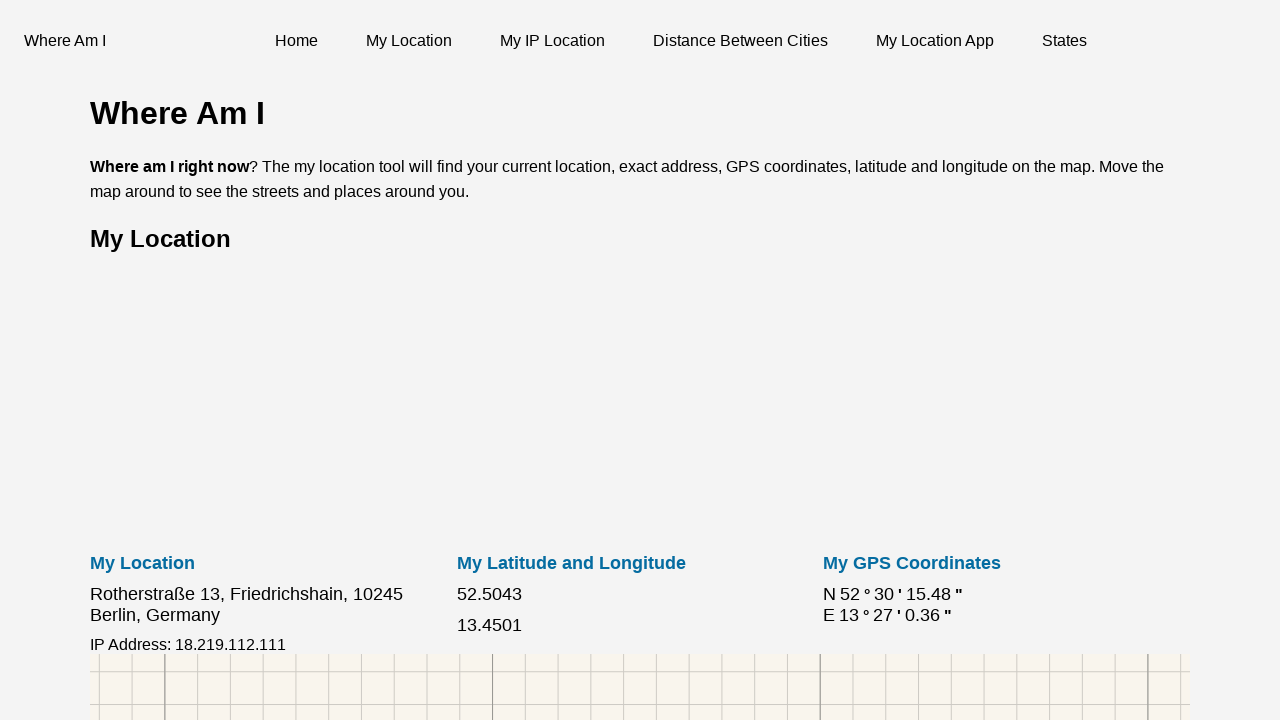

Address element loaded on the page
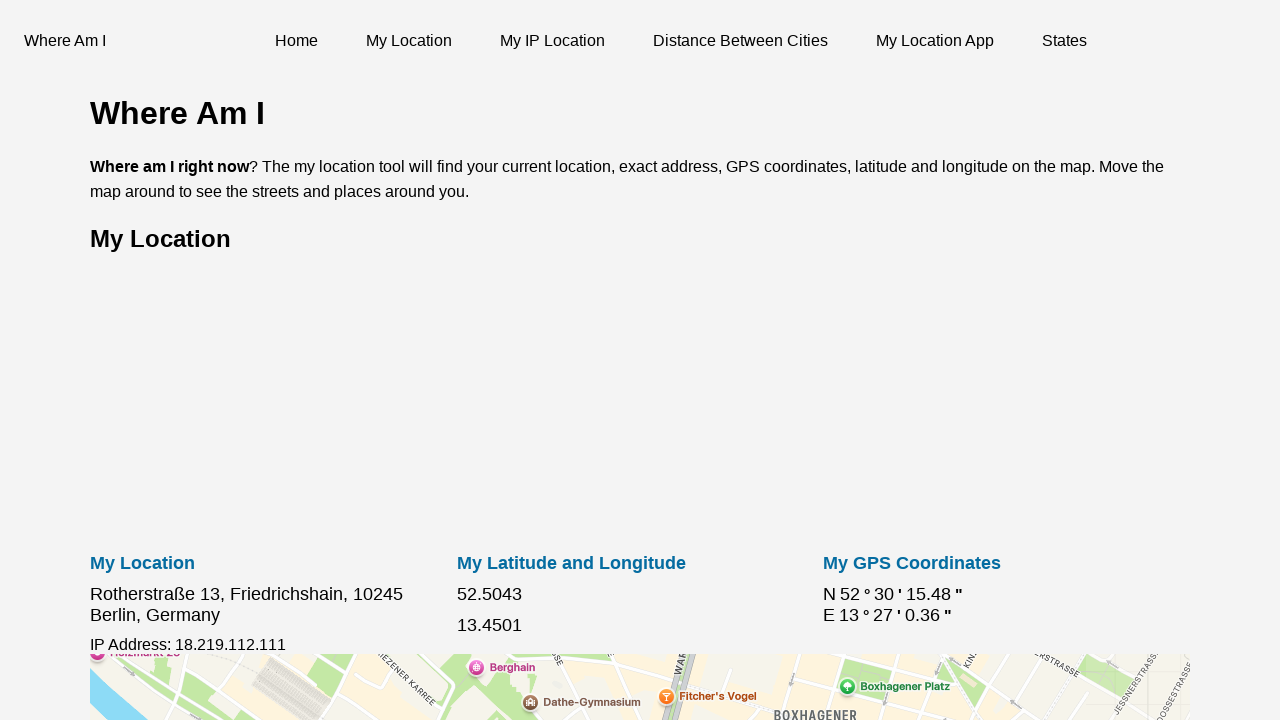

Latitude element loaded on the page
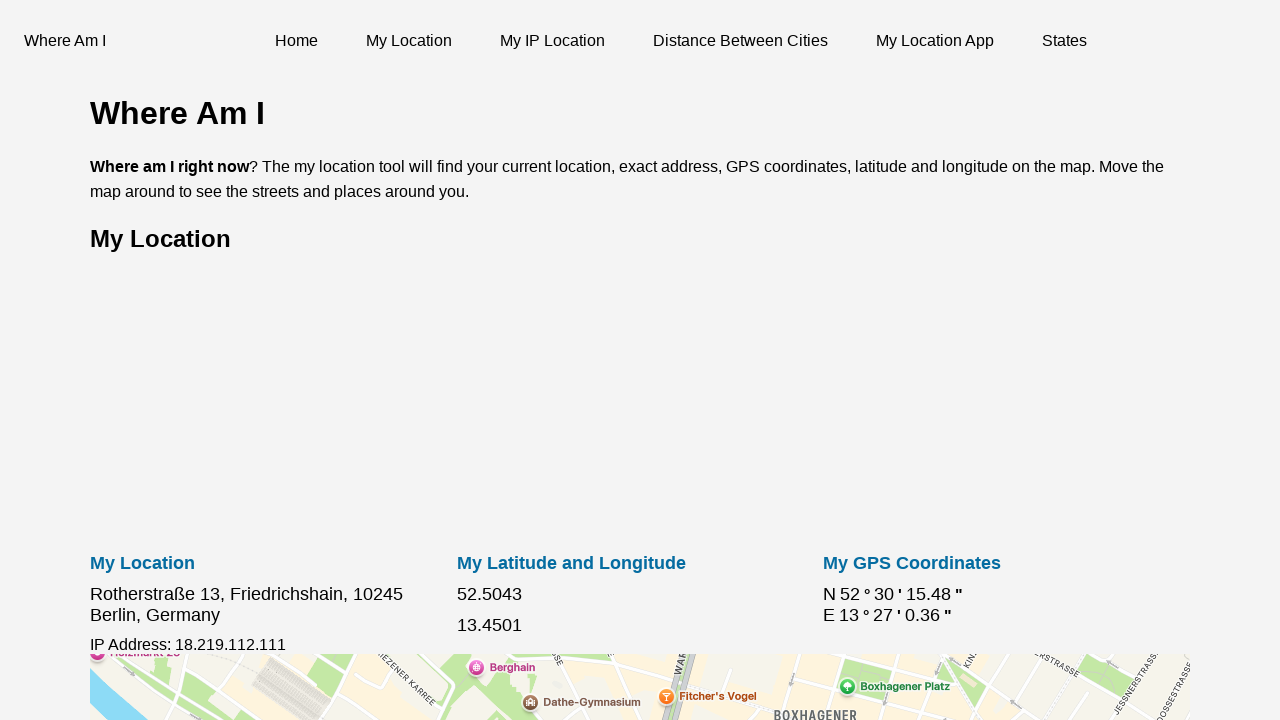

Longitude element loaded on the page
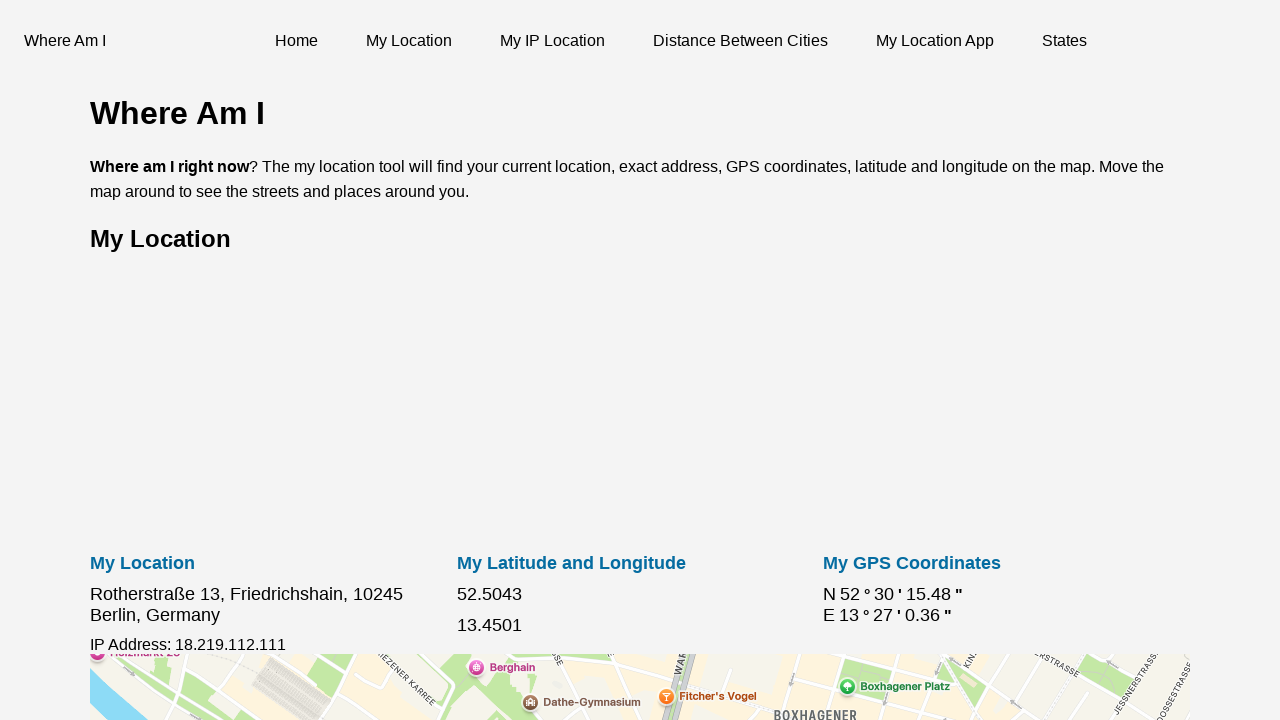

Retrieved address text content: Rotherstraße 13, Friedrichshain, 10245 Berlin, Germany
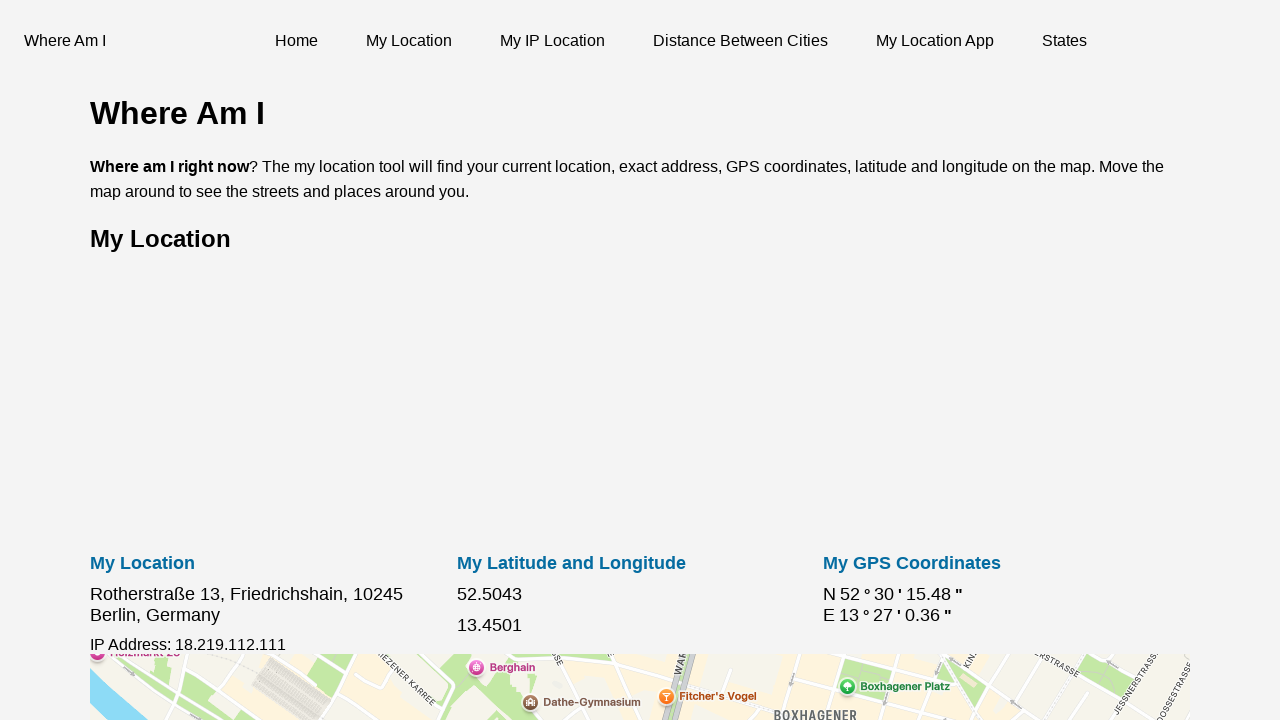

Retrieved latitude text content: 52.5043
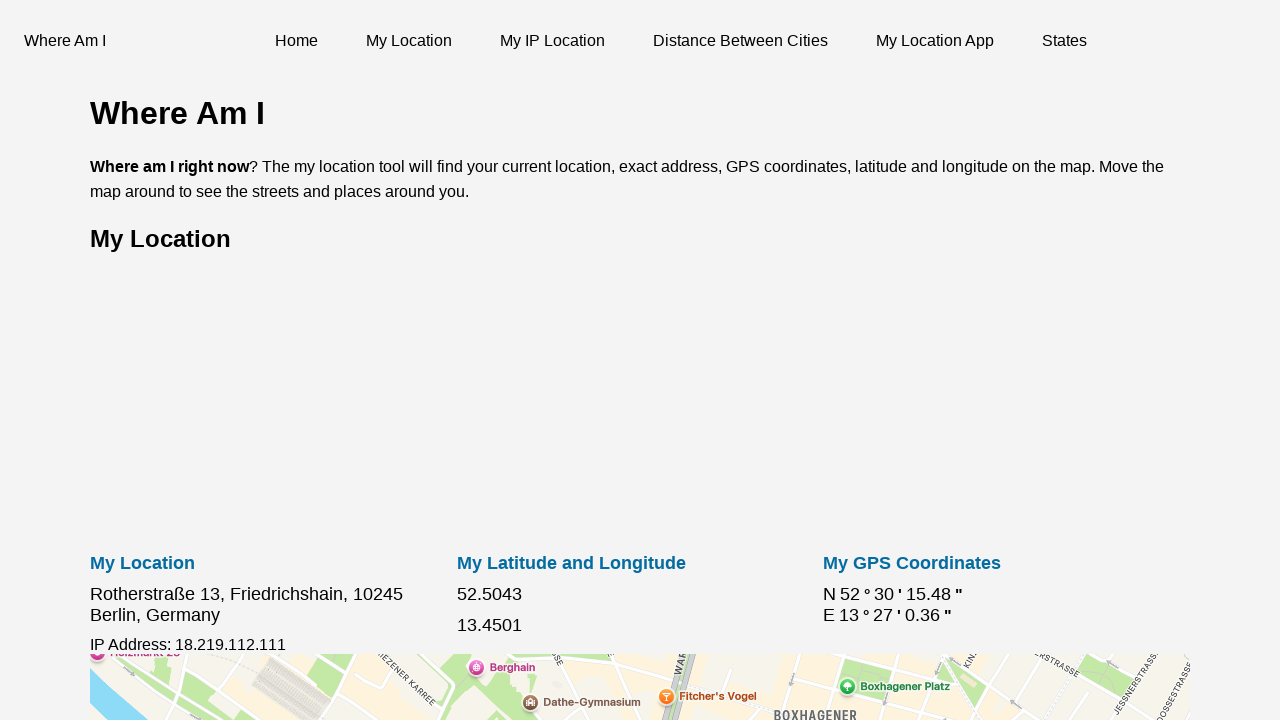

Retrieved longitude text content: 13.4501
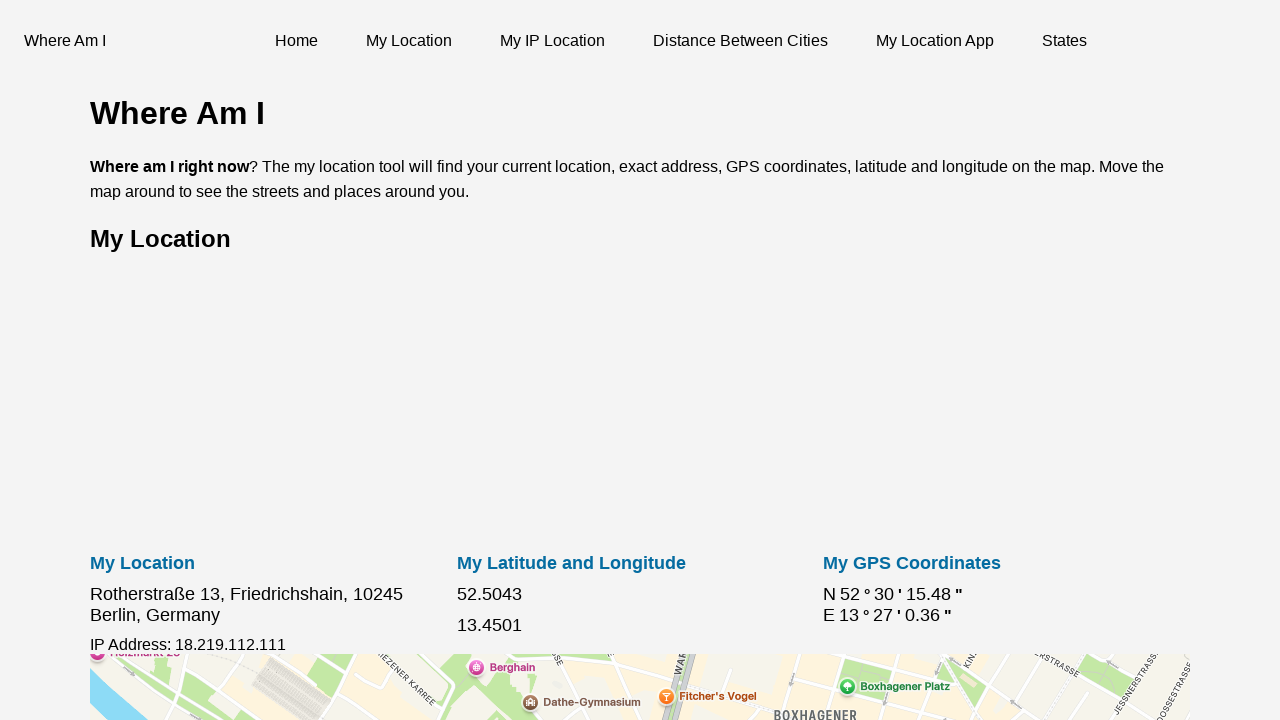

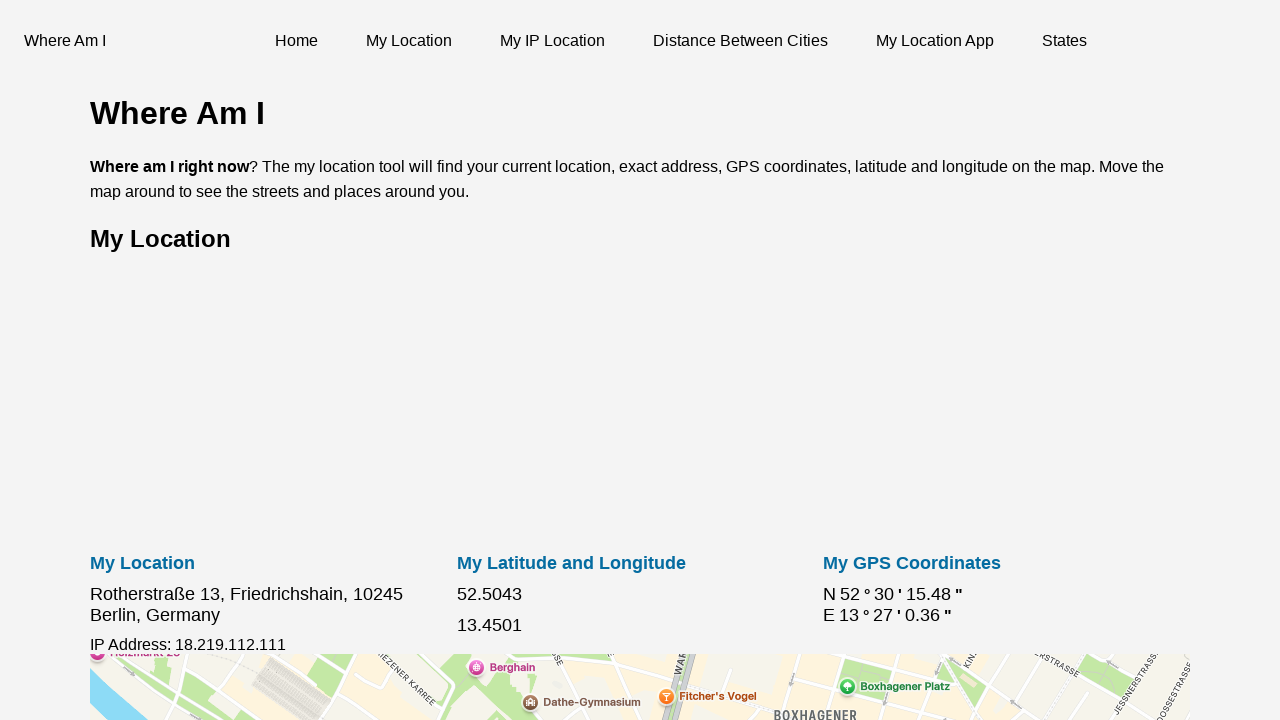